Navigates to W3Schools HTML tables page, then navigates to the MySQL tutorial page

Starting URL: https://www.w3schools.com/html/html_tables.asp

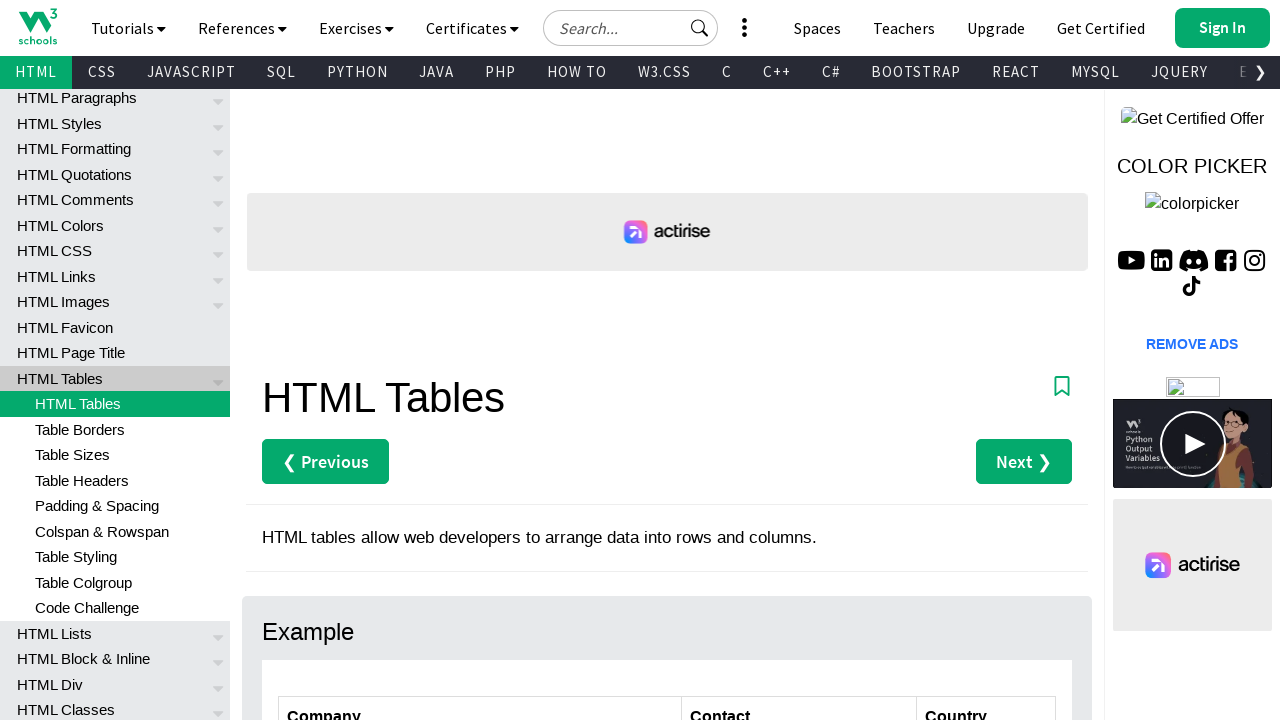

Navigated to W3Schools HTML tables page
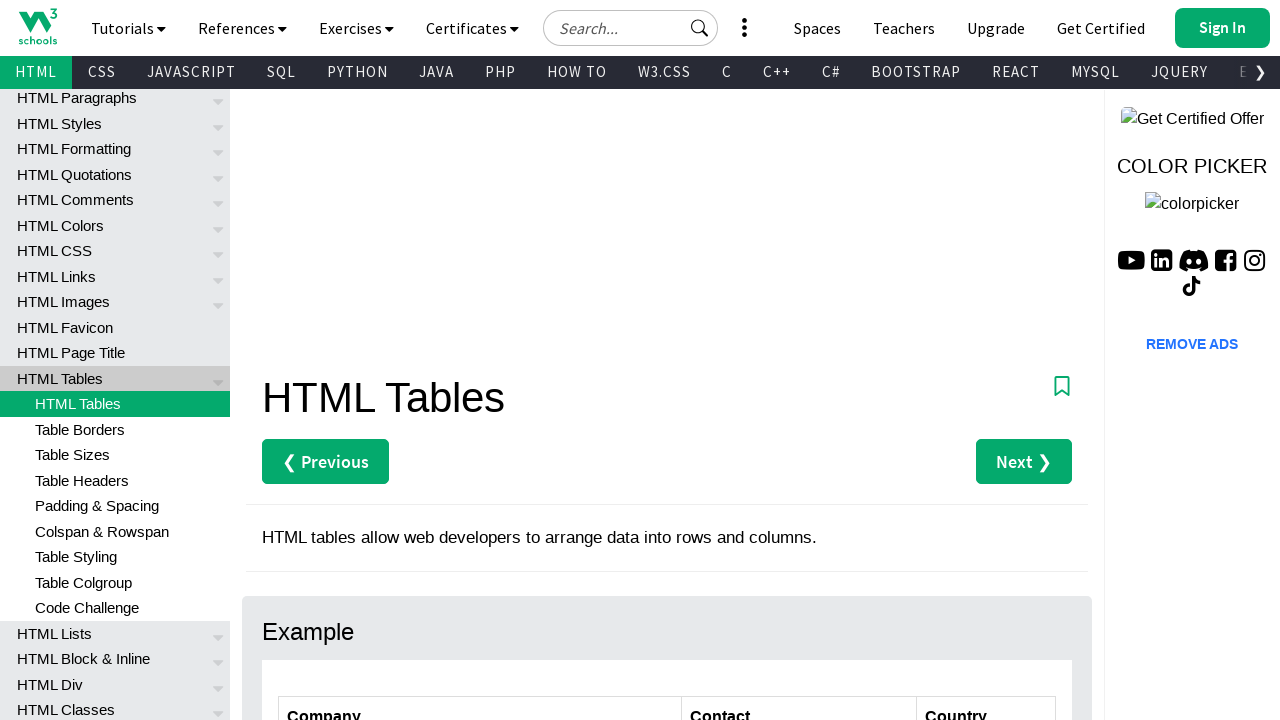

Navigated to MySQL tutorial page
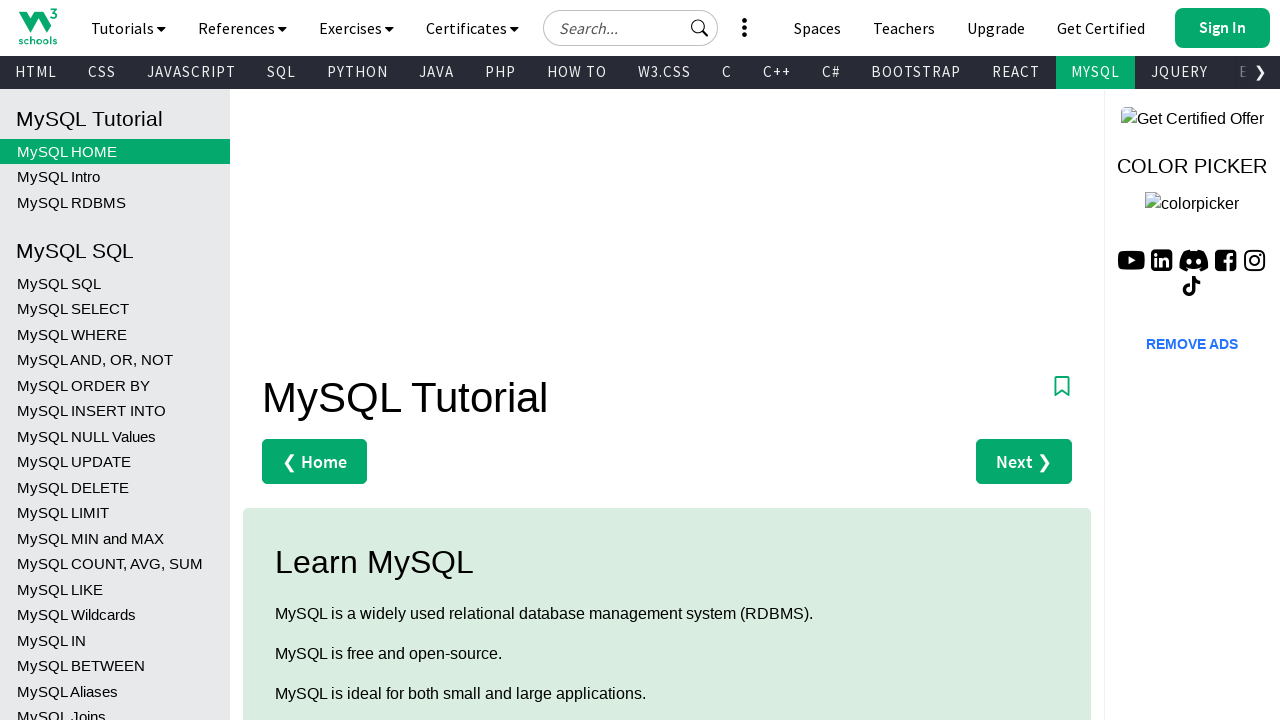

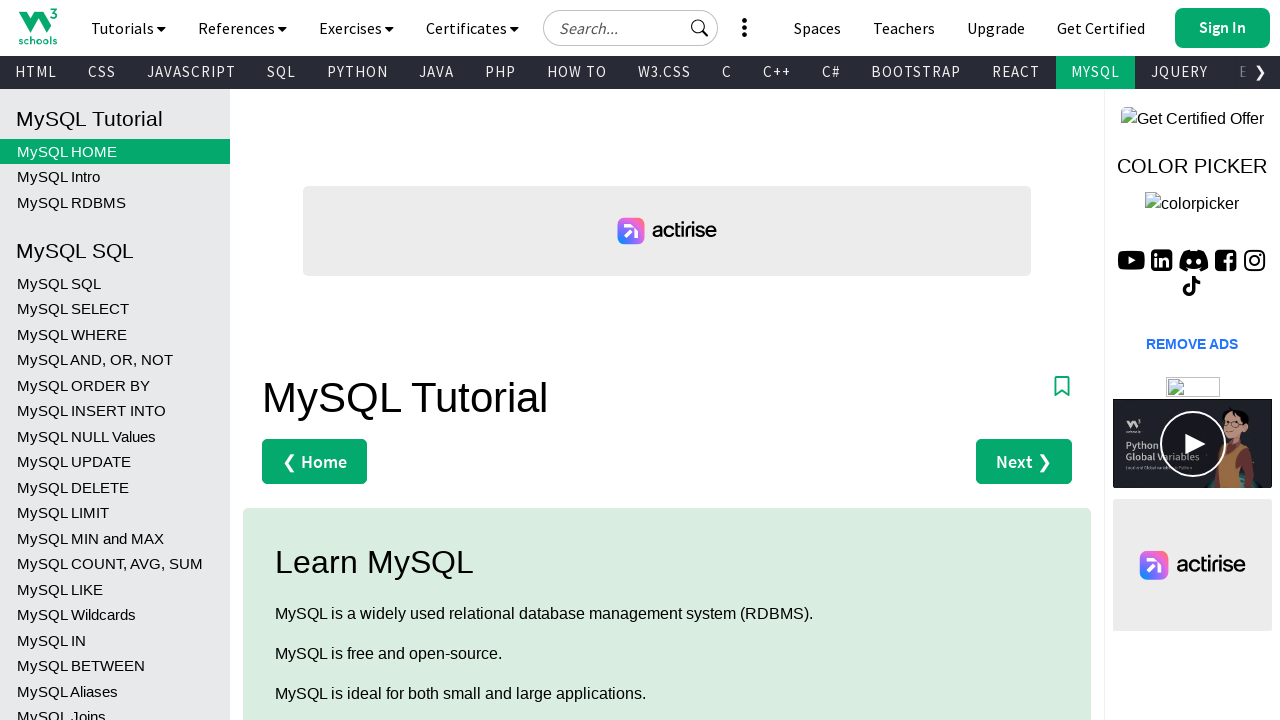